Tests opening a popup window by scrolling to and clicking on a link that opens a new browser window, demonstrating parent/child window handling.

Starting URL: http://omayo.blogspot.com/

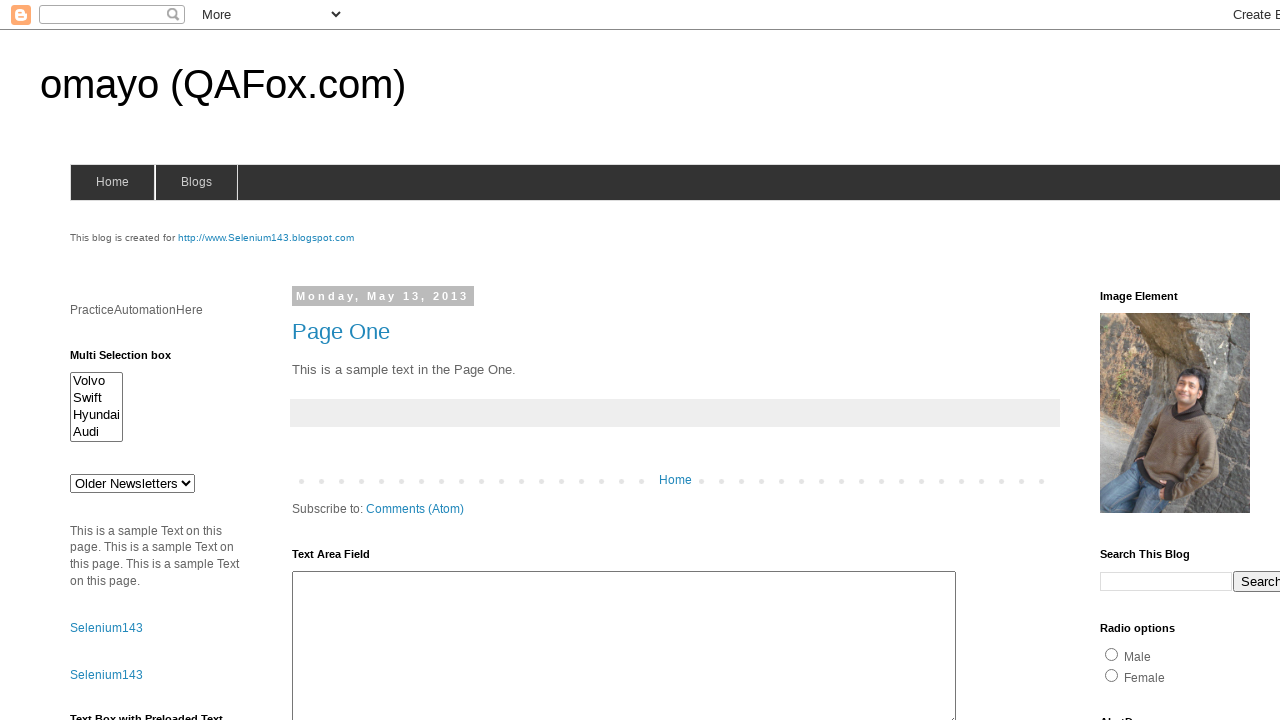

Located 'Open a popup window' link
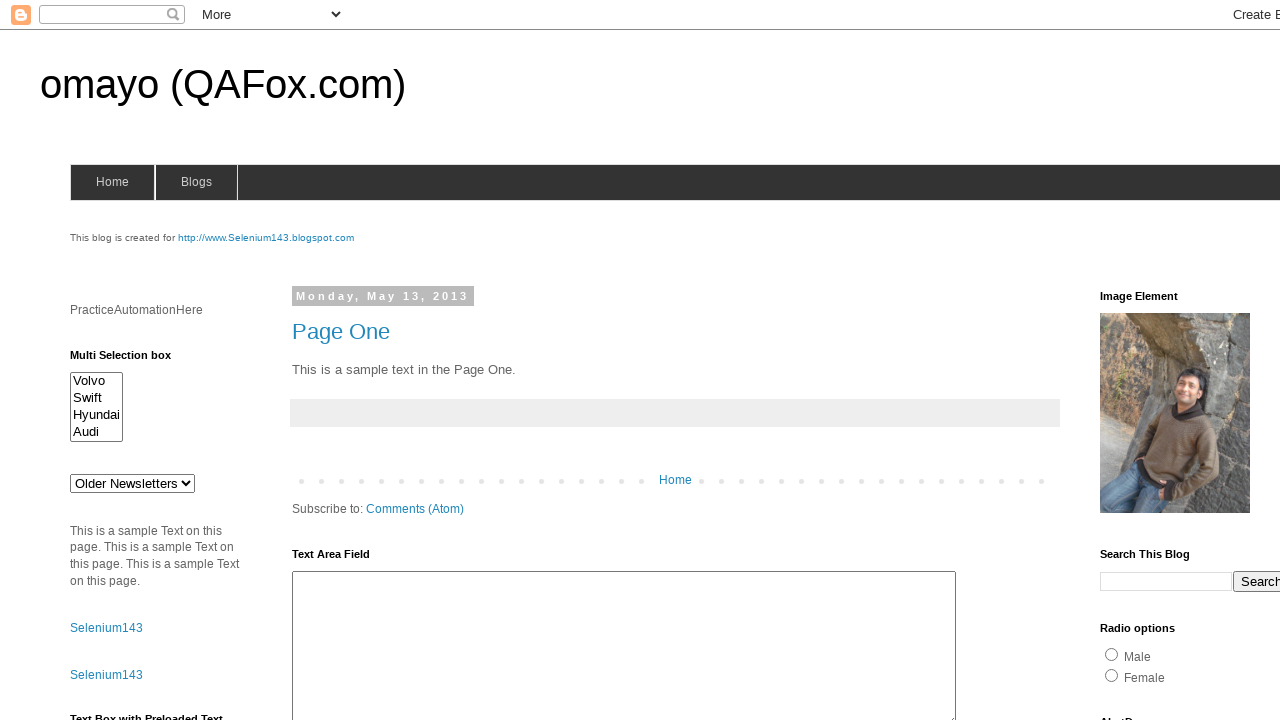

Scrolled 'Open a popup window' link into view
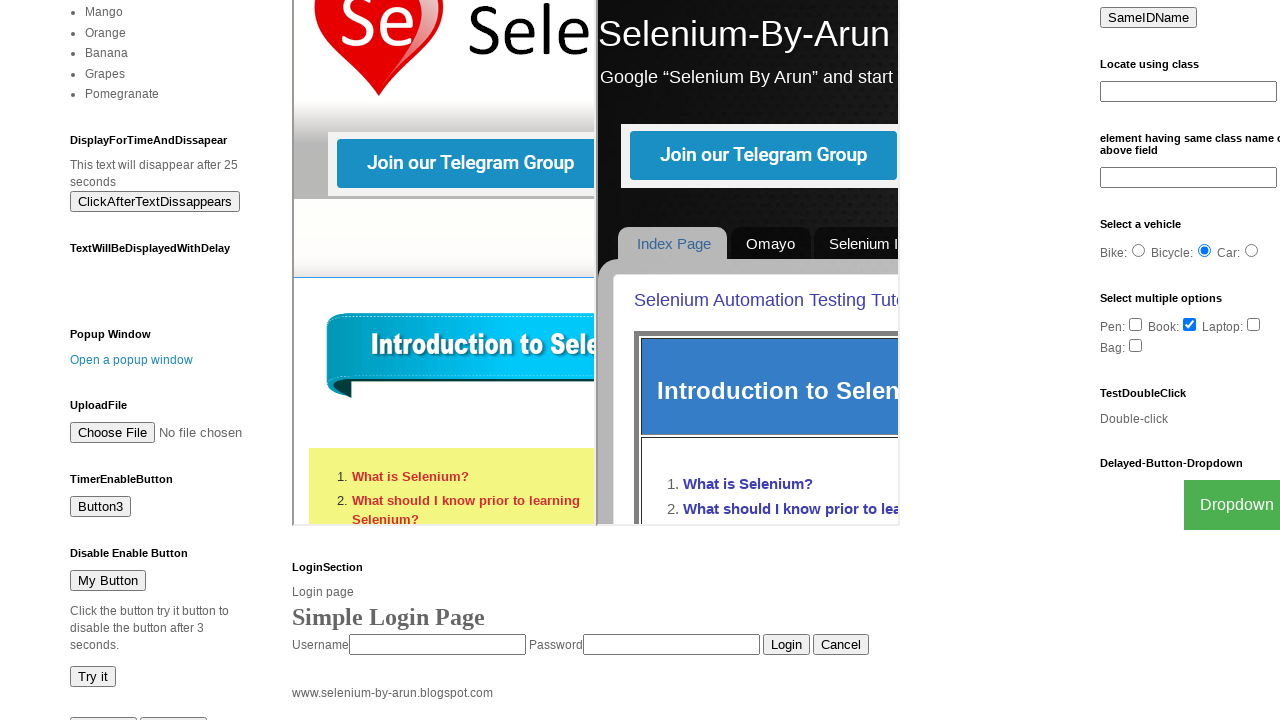

Clicked 'Open a popup window' link to open child window at (132, 360) on internal:text="Open a popup window"i
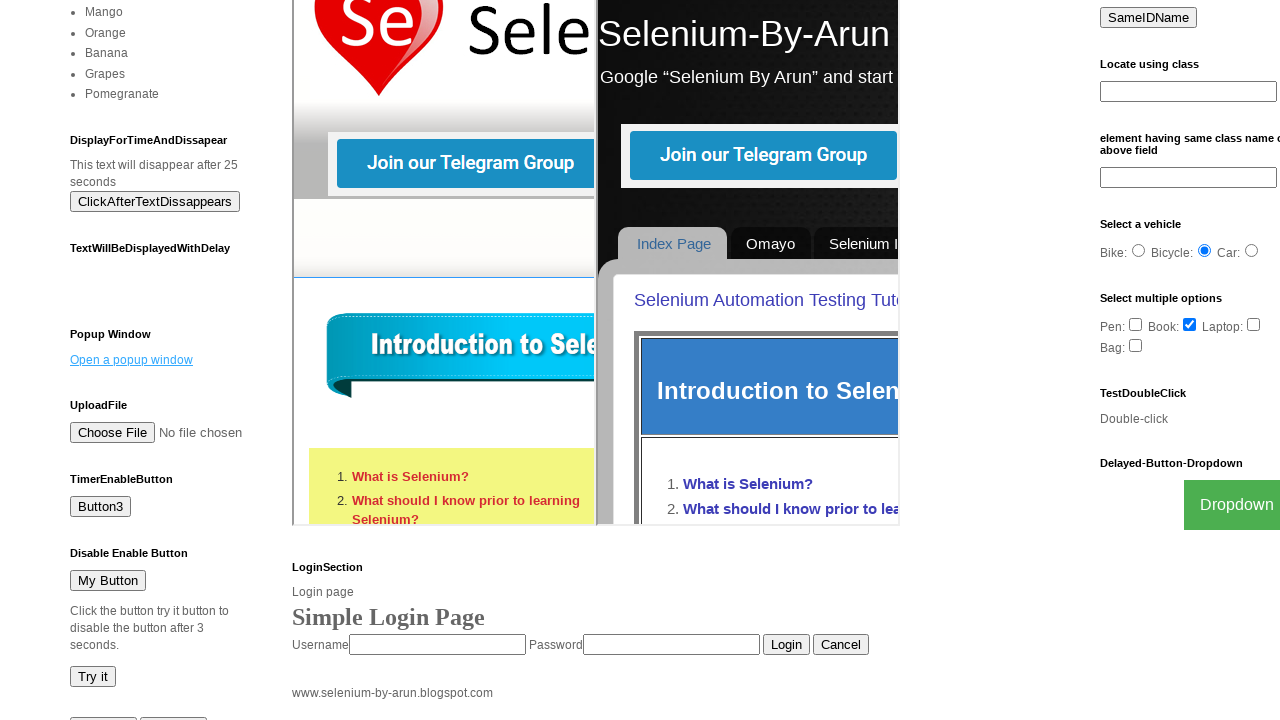

Waited for popup window to open
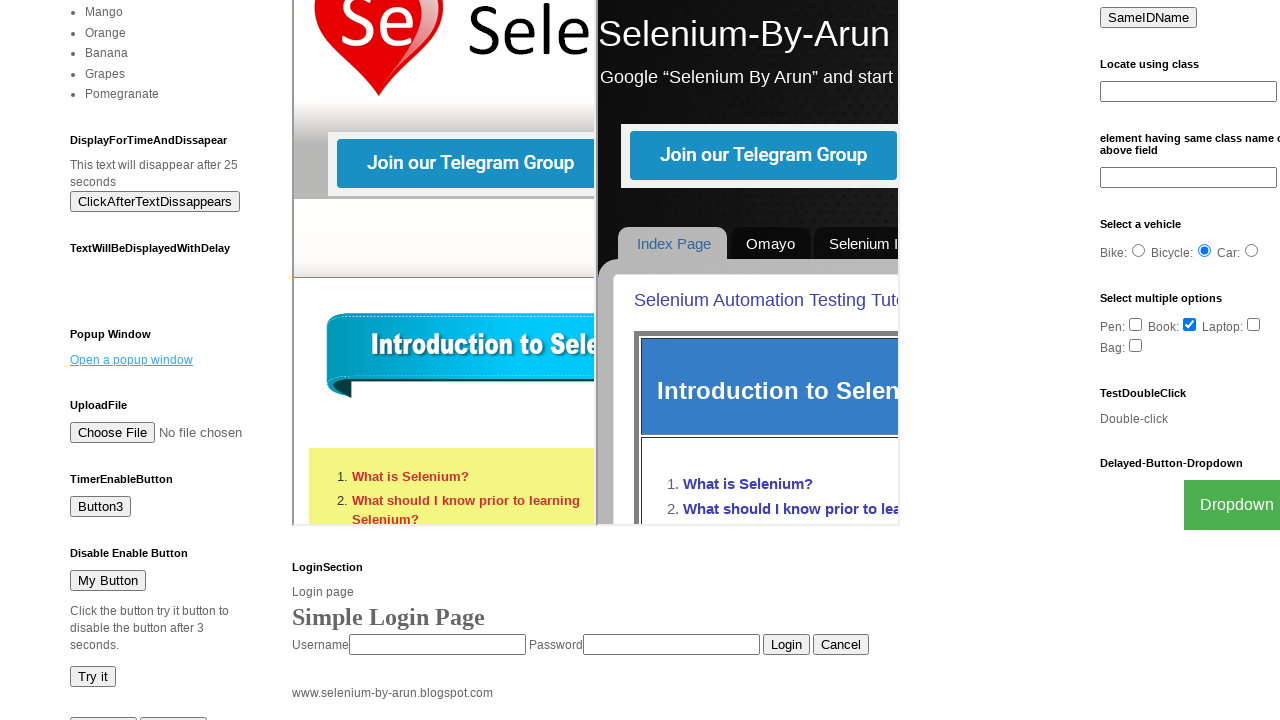

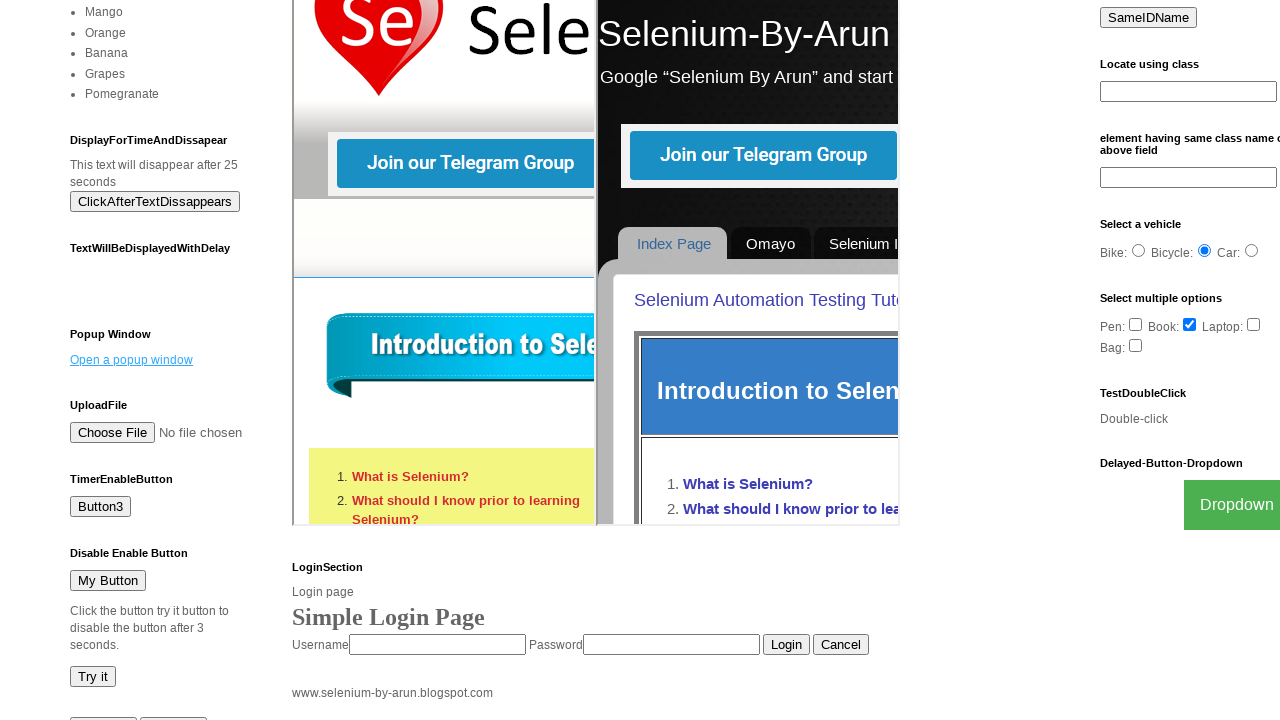